Verifies that the main product menu is visible on the bookbox.ch homepage

Starting URL: https://bookbox.ch

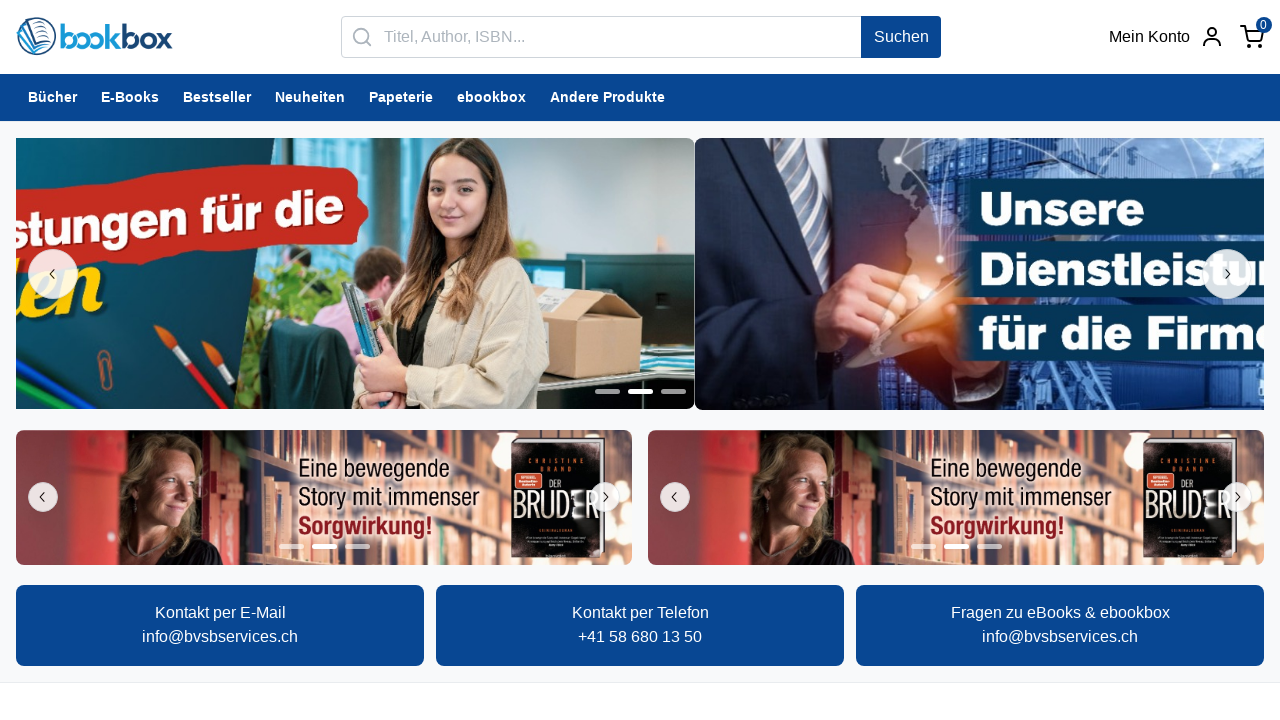

Main product menu selector loaded on bookbox.ch homepage
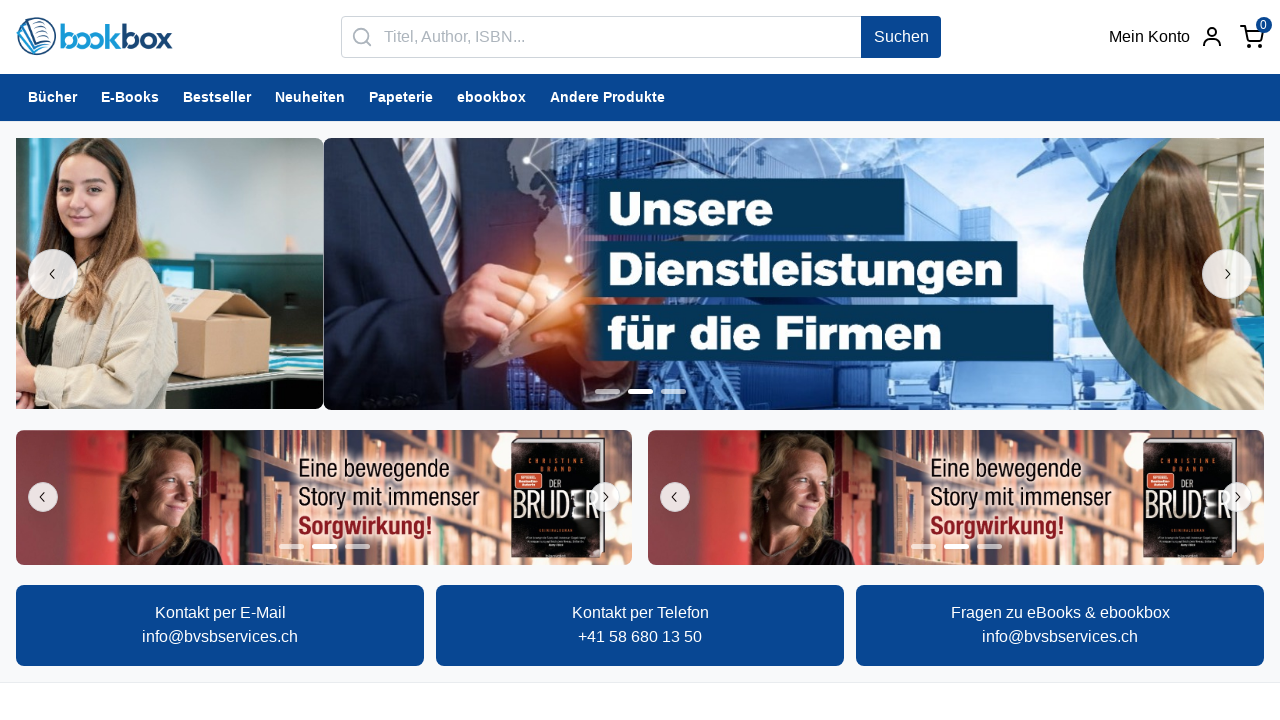

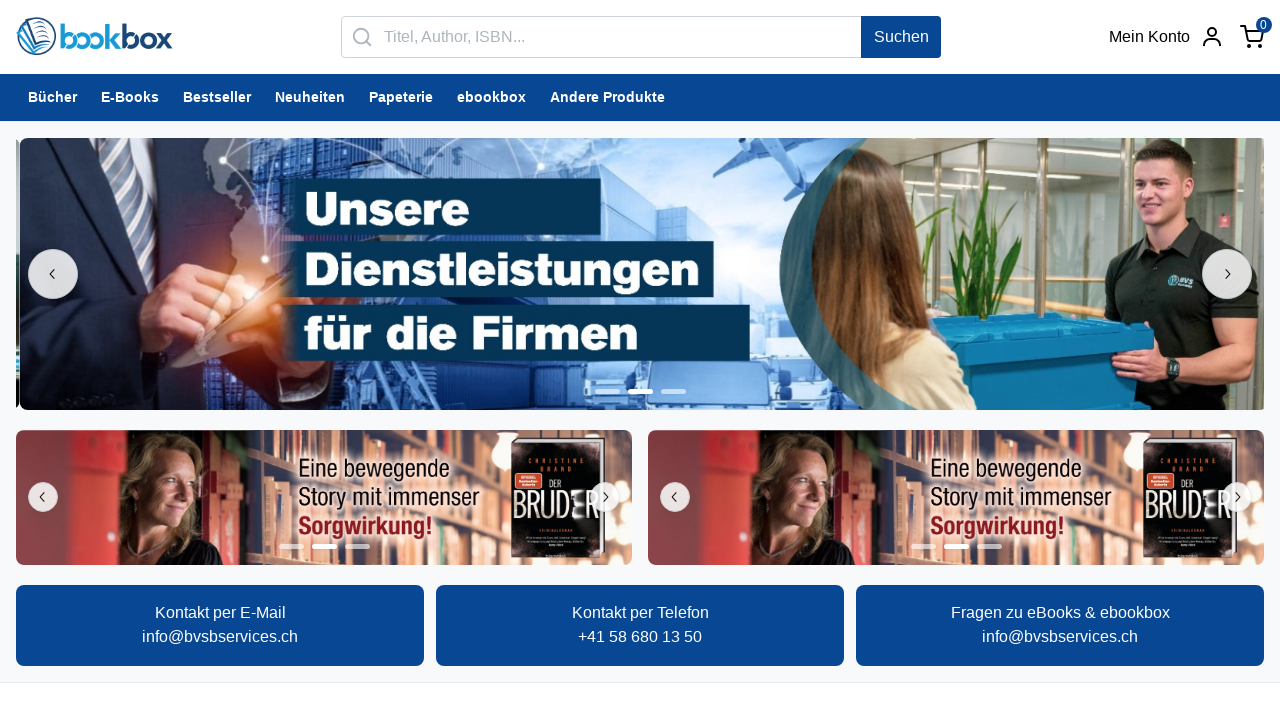